Tests an Angular shopping cart application by navigating through products, adding items to cart, and modifying quantities

Starting URL: https://rahulshettyacademy.com/angularAppdemo/

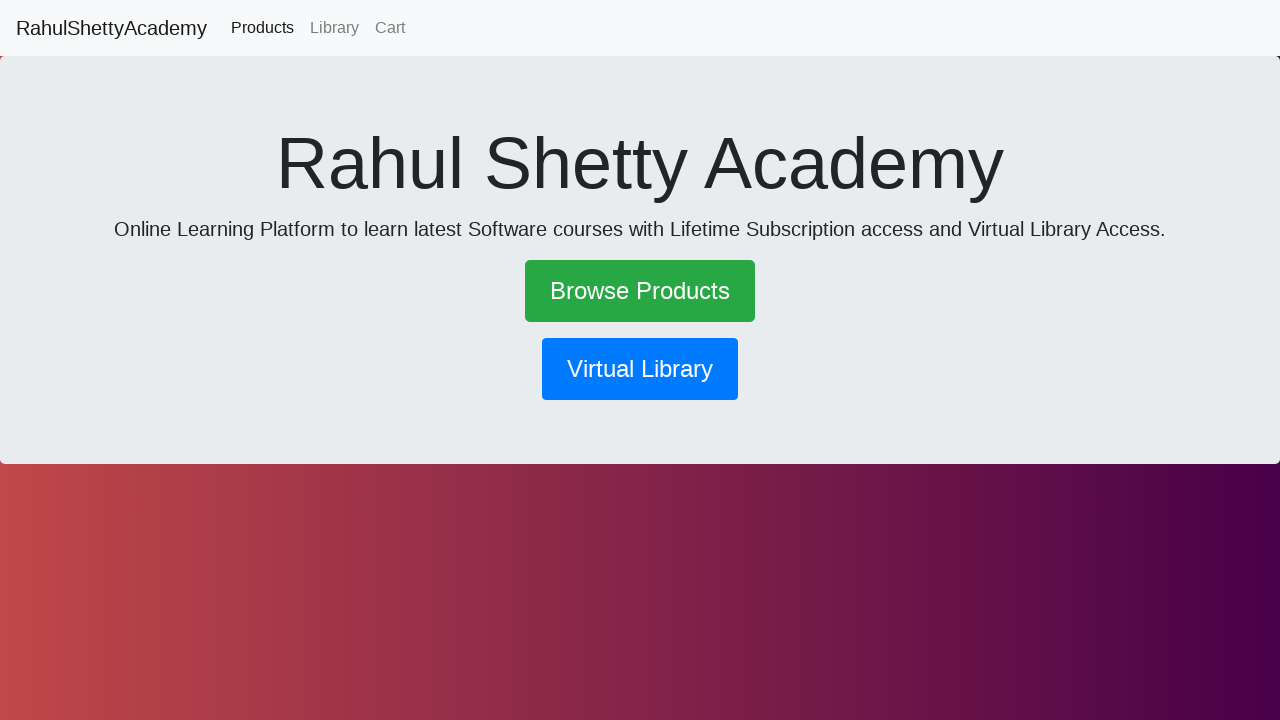

Clicked main button at (640, 291) on .btn-lg
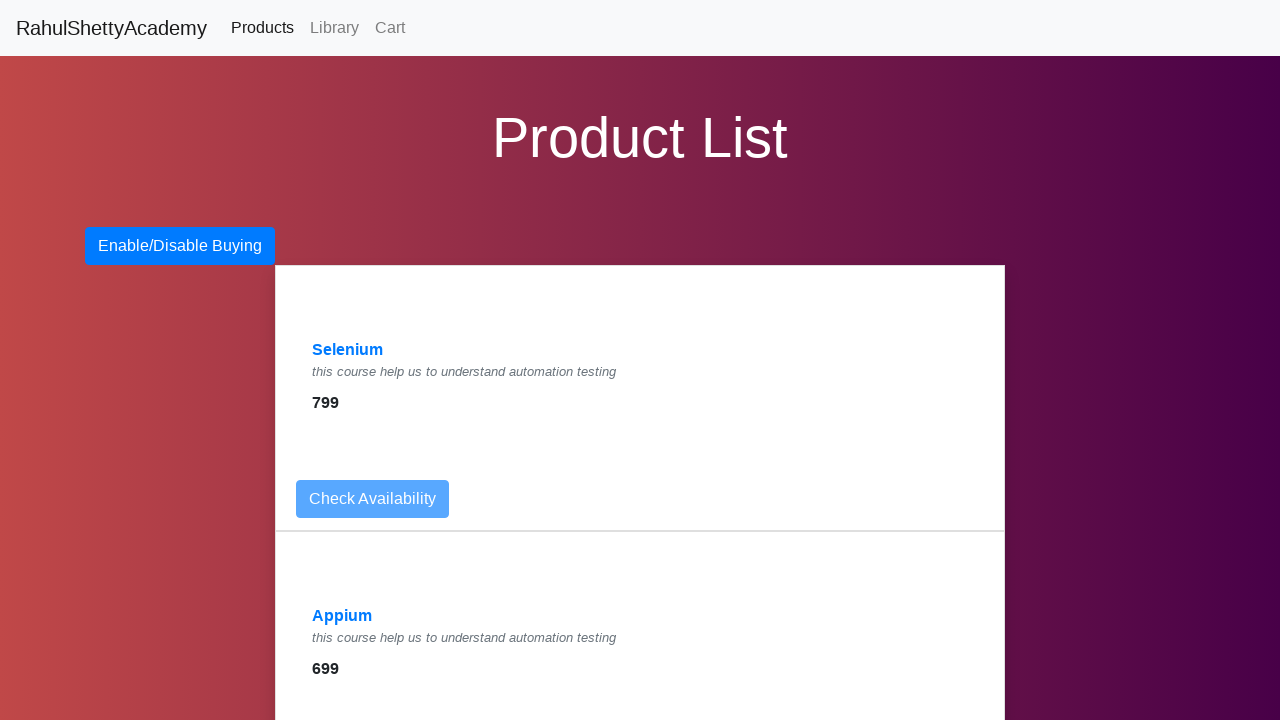

Clicked Selenium link at (348, 350) on text=Selenium
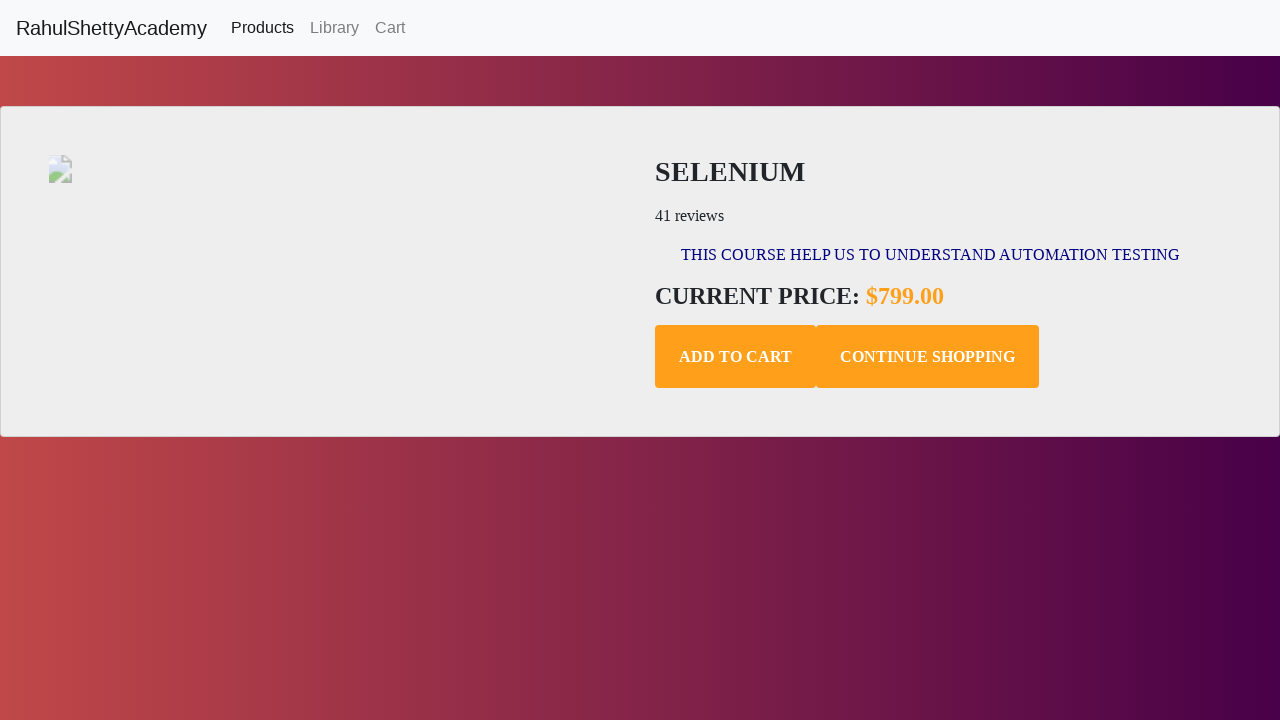

Clicked add to cart button at (736, 357) on .add-to-cart
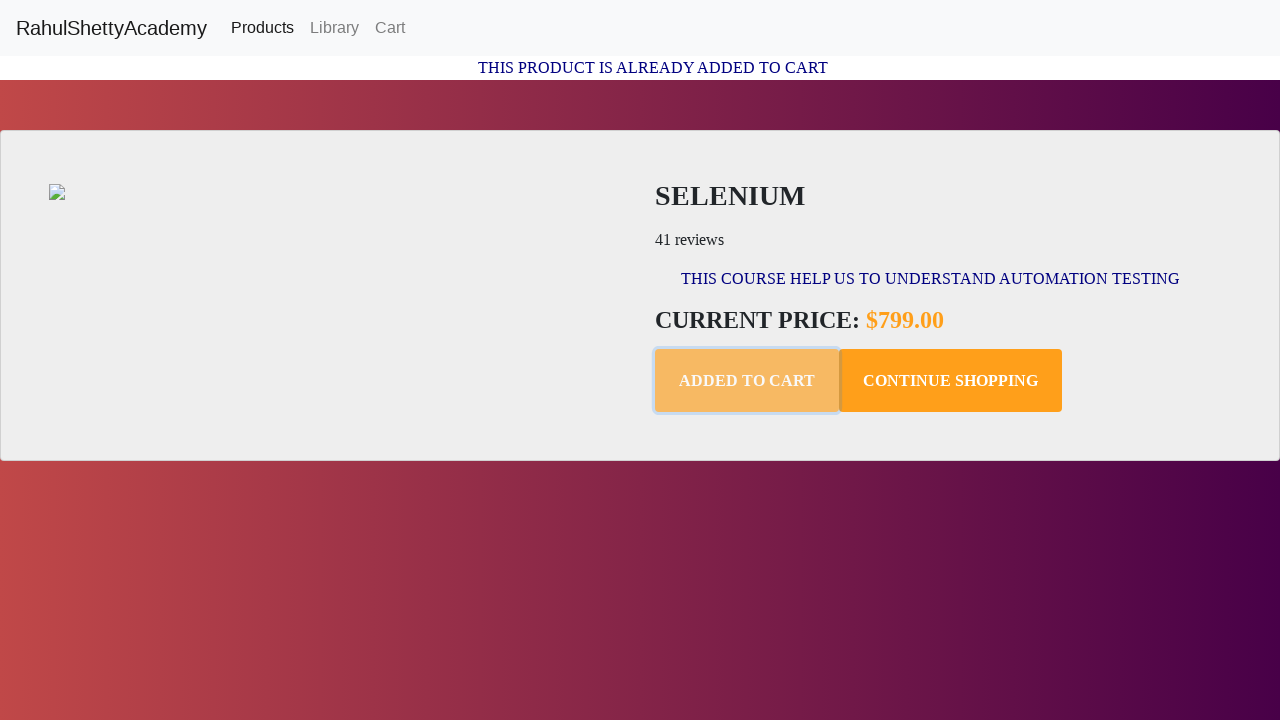

Navigated to cart page at (390, 28) on [routerlink='/cart']
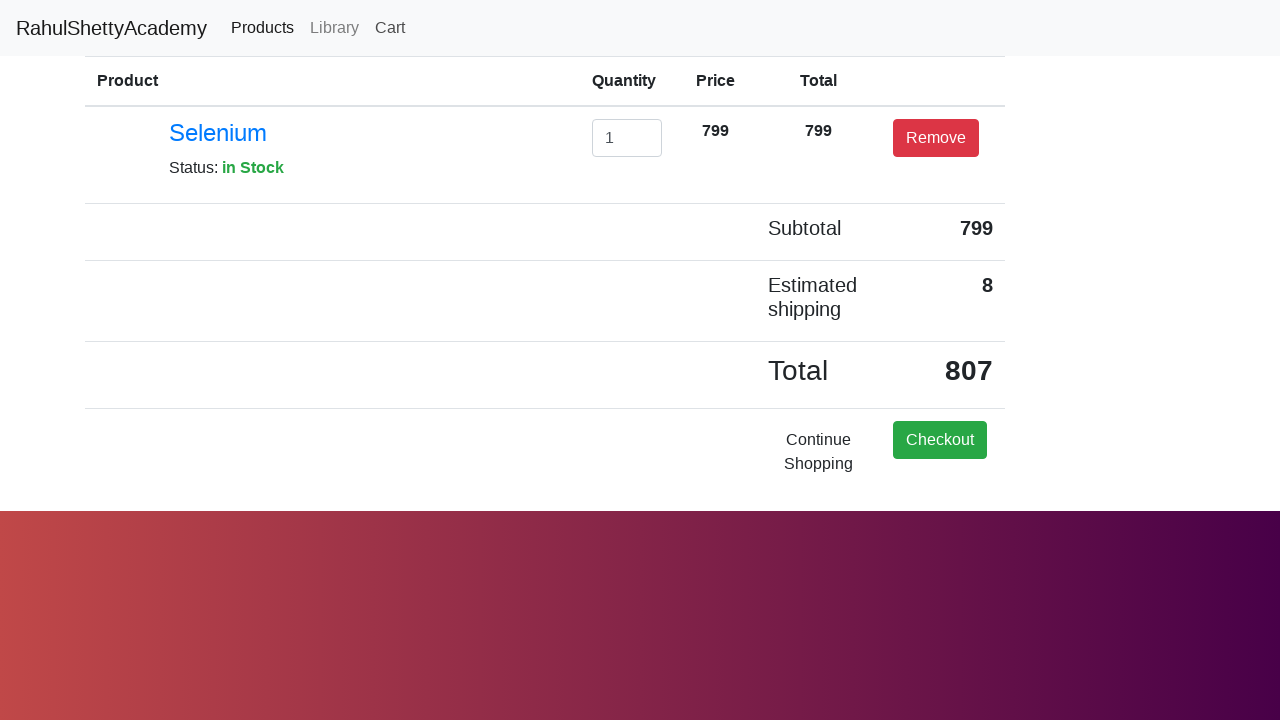

Cleared quantity field on .form-control
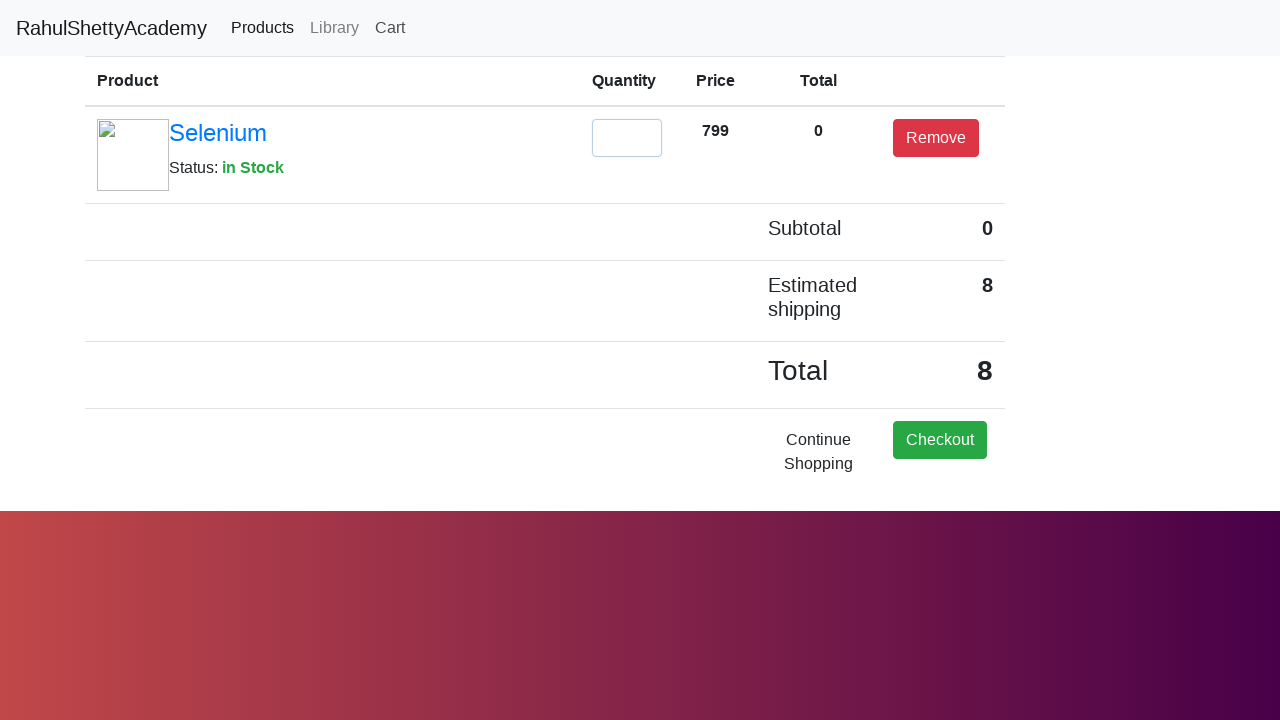

Entered new quantity of 2 on .form-control
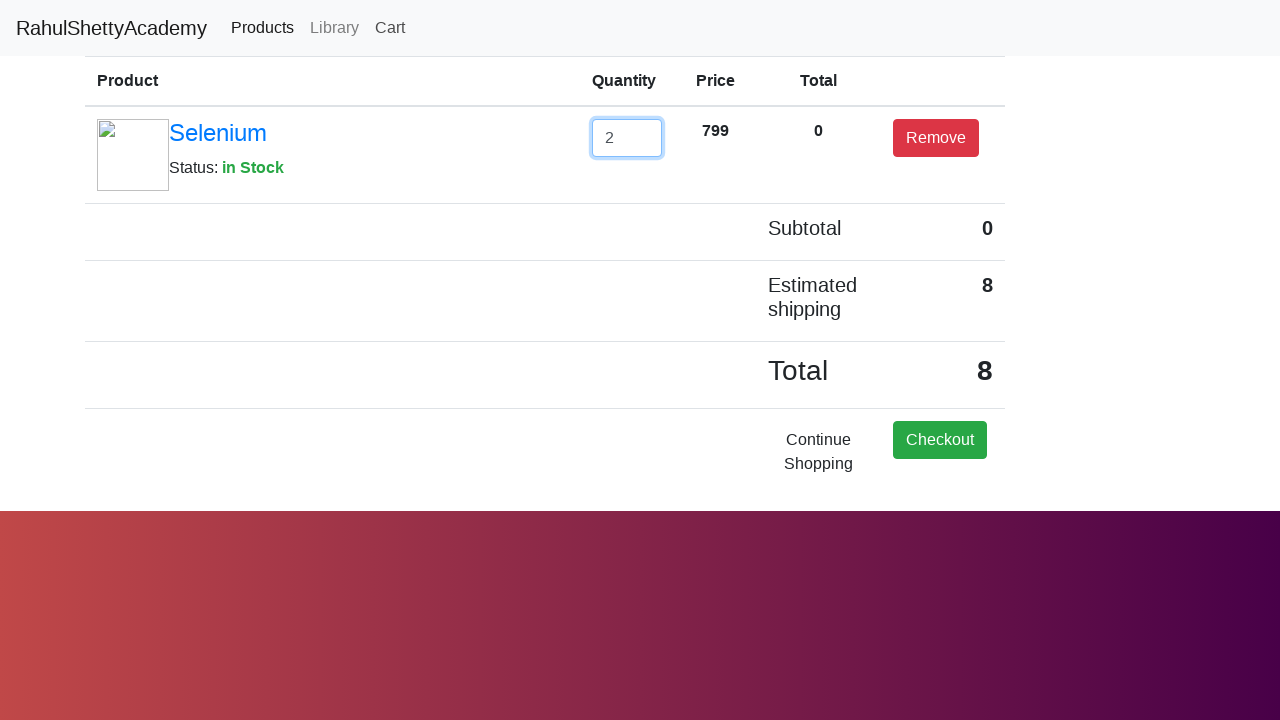

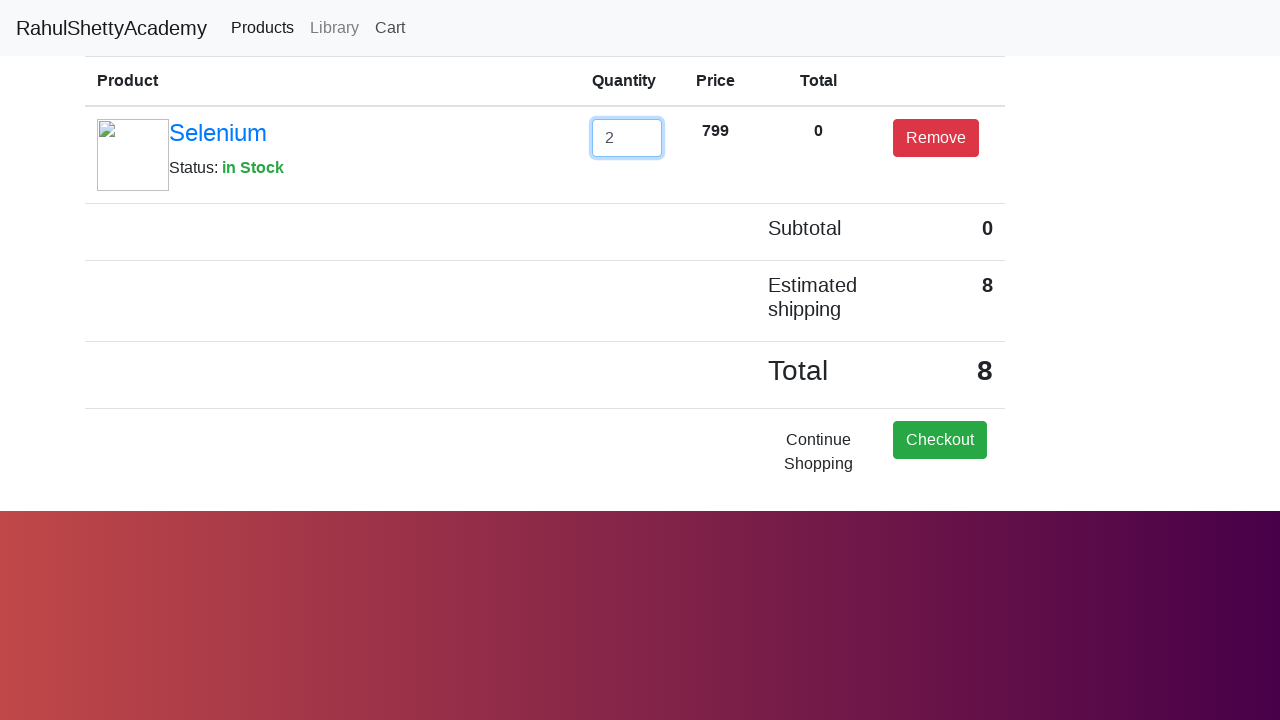